Tests the passenger selection functionality on SpiceJet flight booking website by clicking to open the passengers dropdown and incrementing passenger counts multiple times

Starting URL: https://www.spicejet.com/

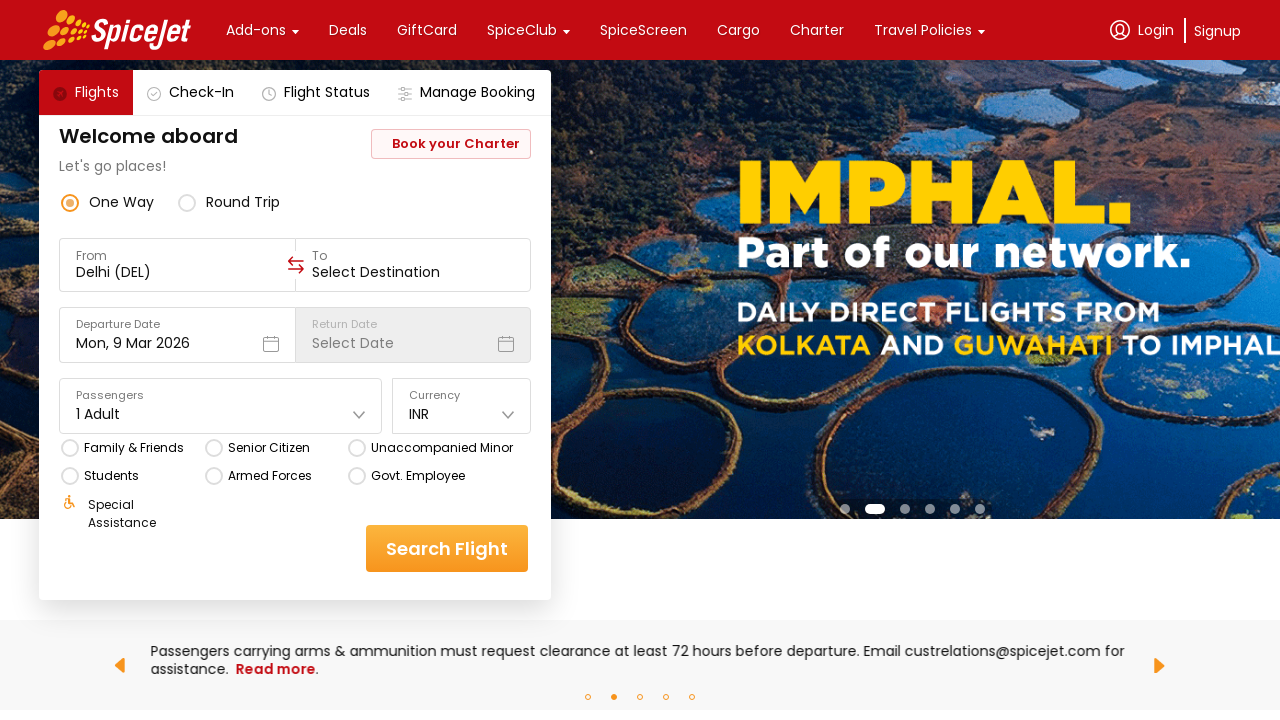

Clicked on Passengers dropdown to open it at (221, 396) on xpath=//*[contains(text(),'Passengers')]
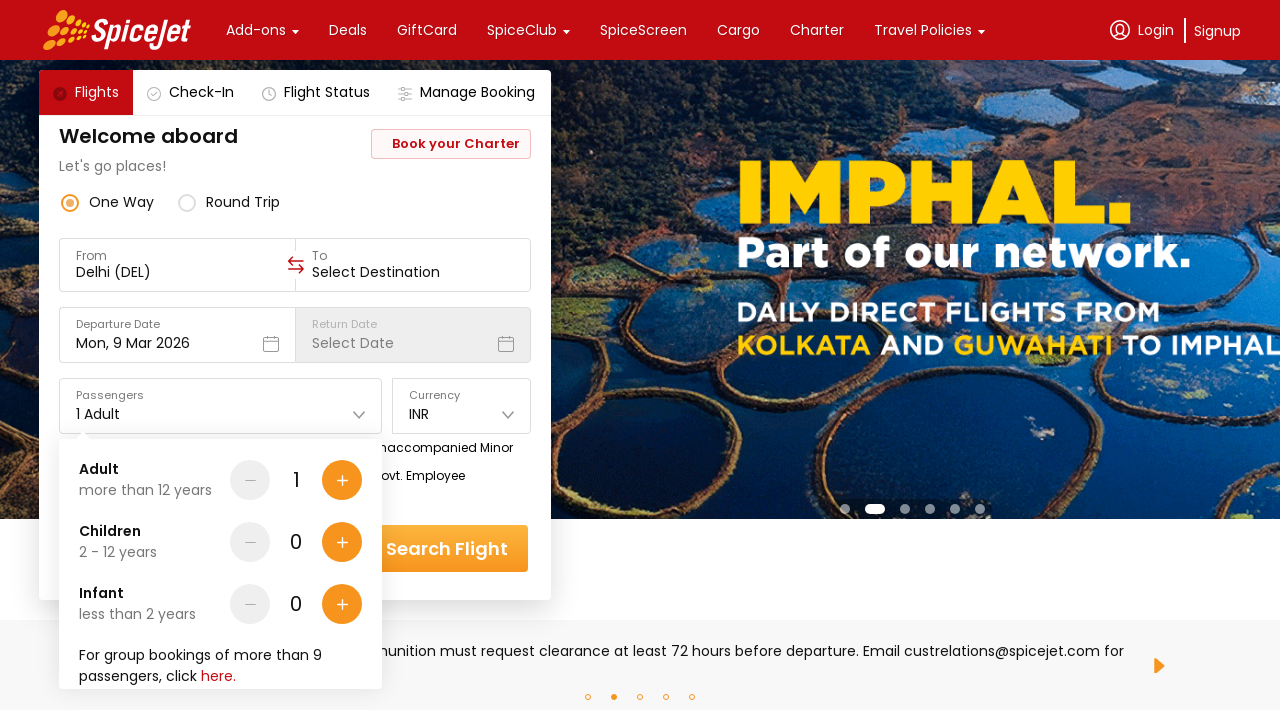

Clicked to increment Adults passenger count at (342, 480) on (//*[@class='css-1dbjc4n r-18u37iz r-1wtj0ep r-1x0uki6'])[1]//div[@data-focusabl
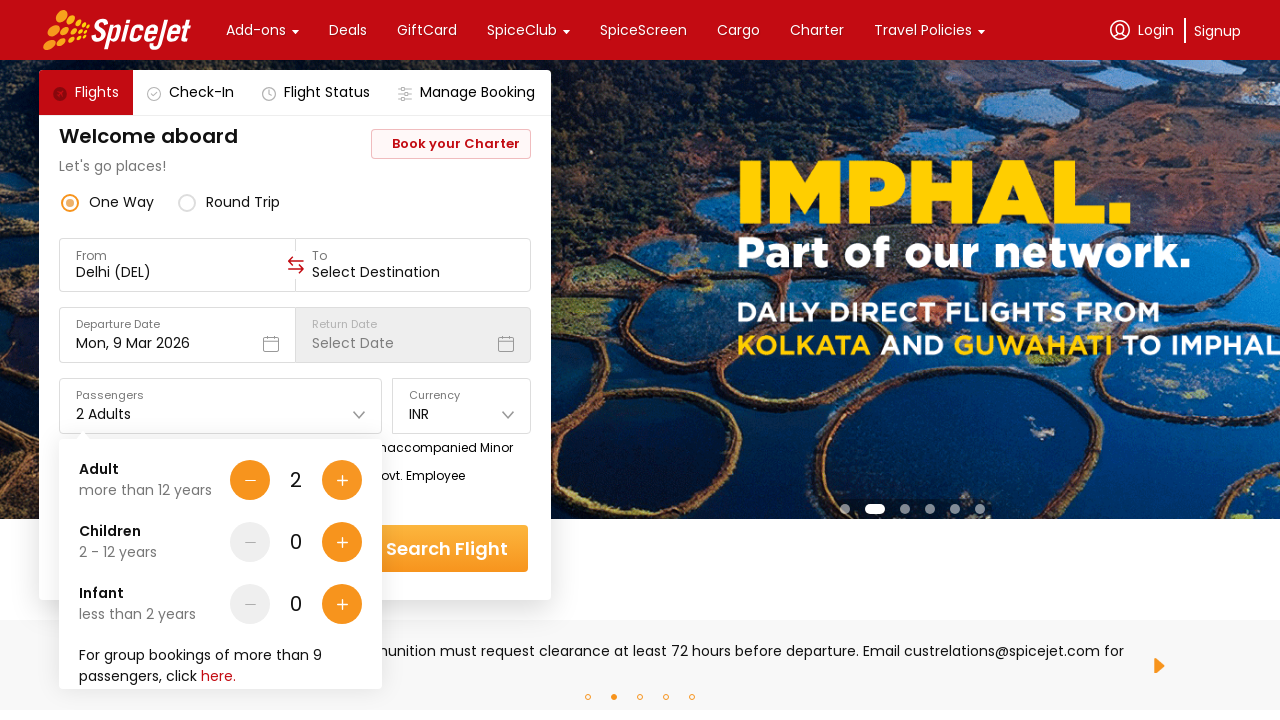

Waited 2 seconds after incrementing Adults
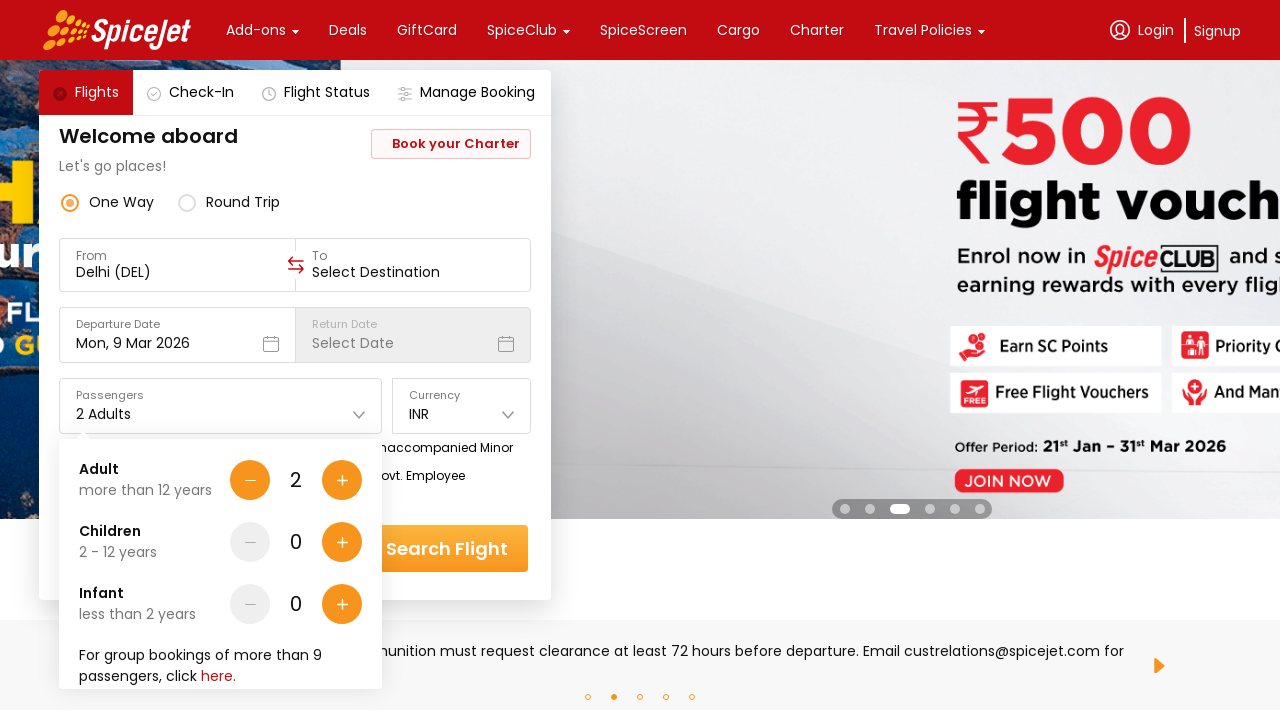

Clicked to increment Children passenger count at (342, 542) on (//*[@class='css-1dbjc4n r-18u37iz r-1wtj0ep r-1x0uki6'])[2]//div[@data-focusabl
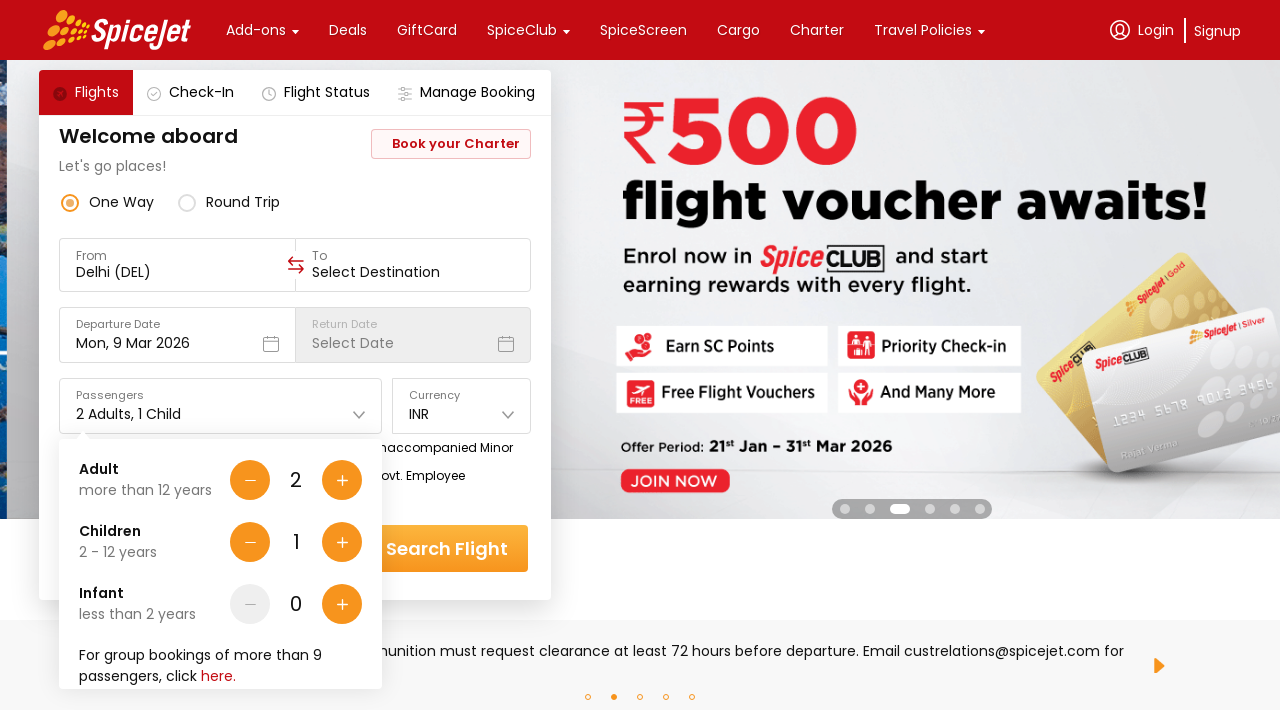

Waited 2 seconds after incrementing Children
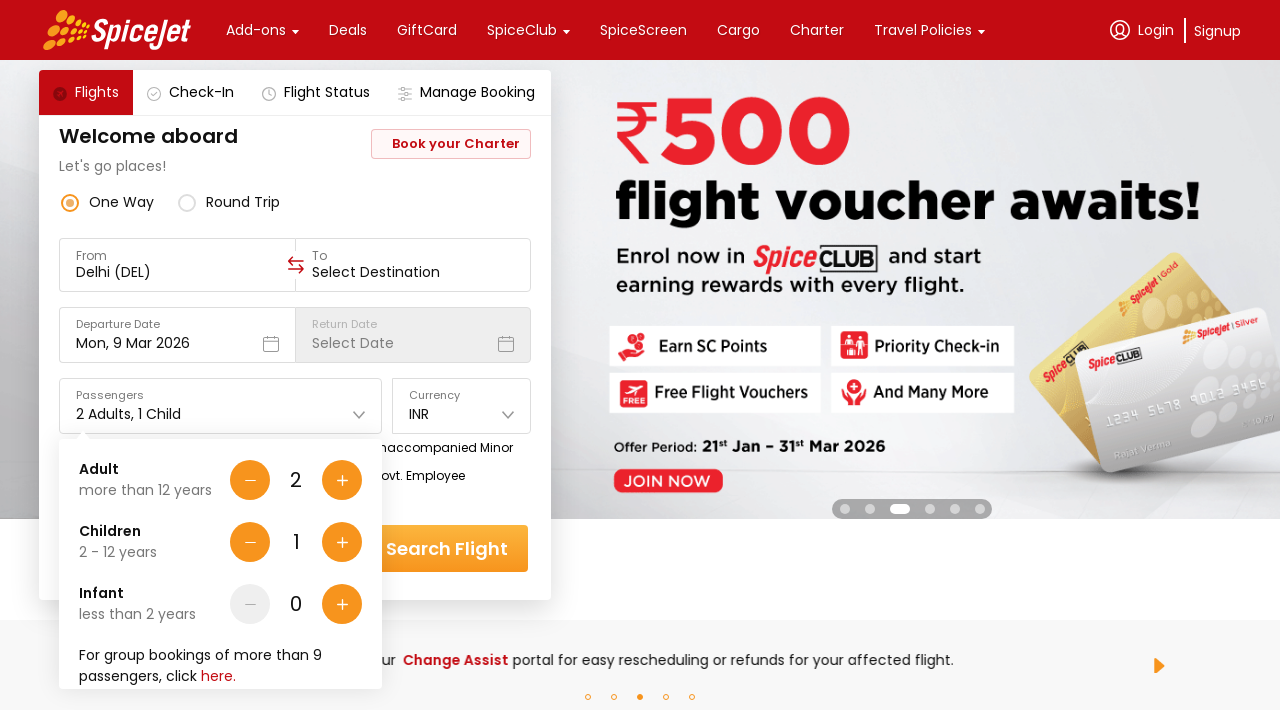

Clicked to increment Infants passenger count at (342, 604) on (//*[@class='css-1dbjc4n r-18u37iz r-1wtj0ep r-1x0uki6'])[3]//div[@data-focusabl
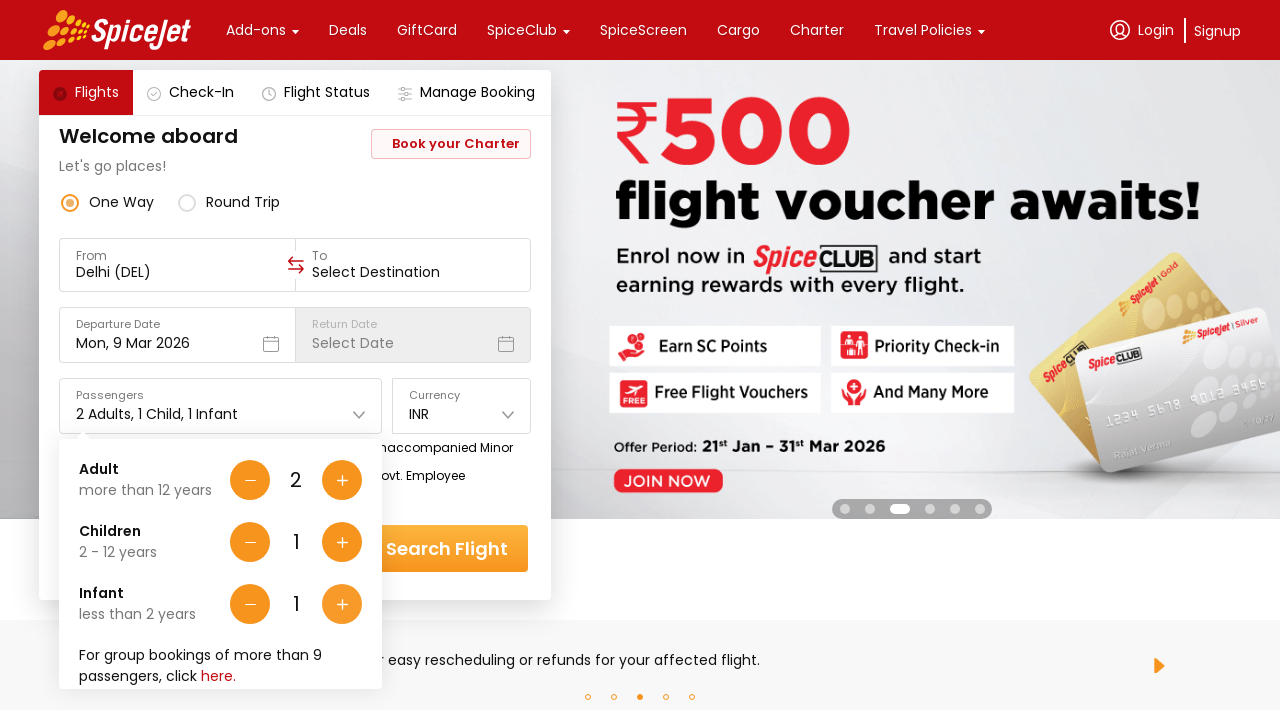

Waited 2 seconds after incrementing Infants
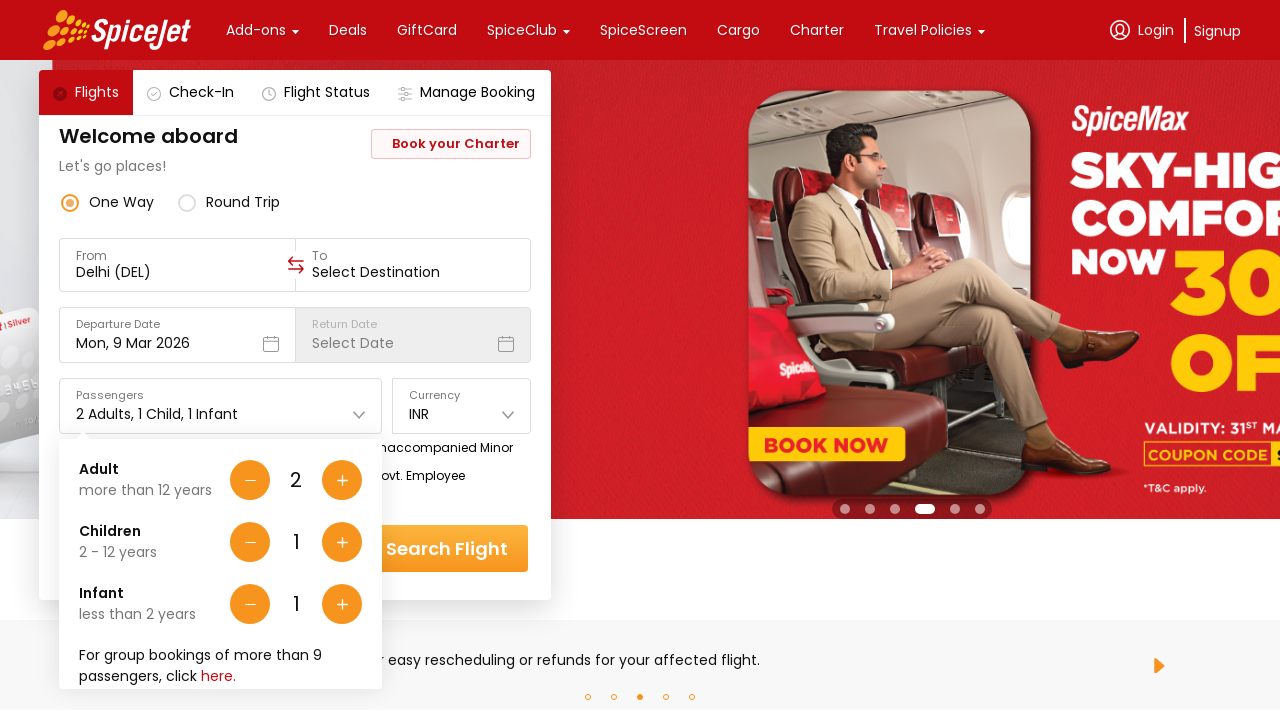

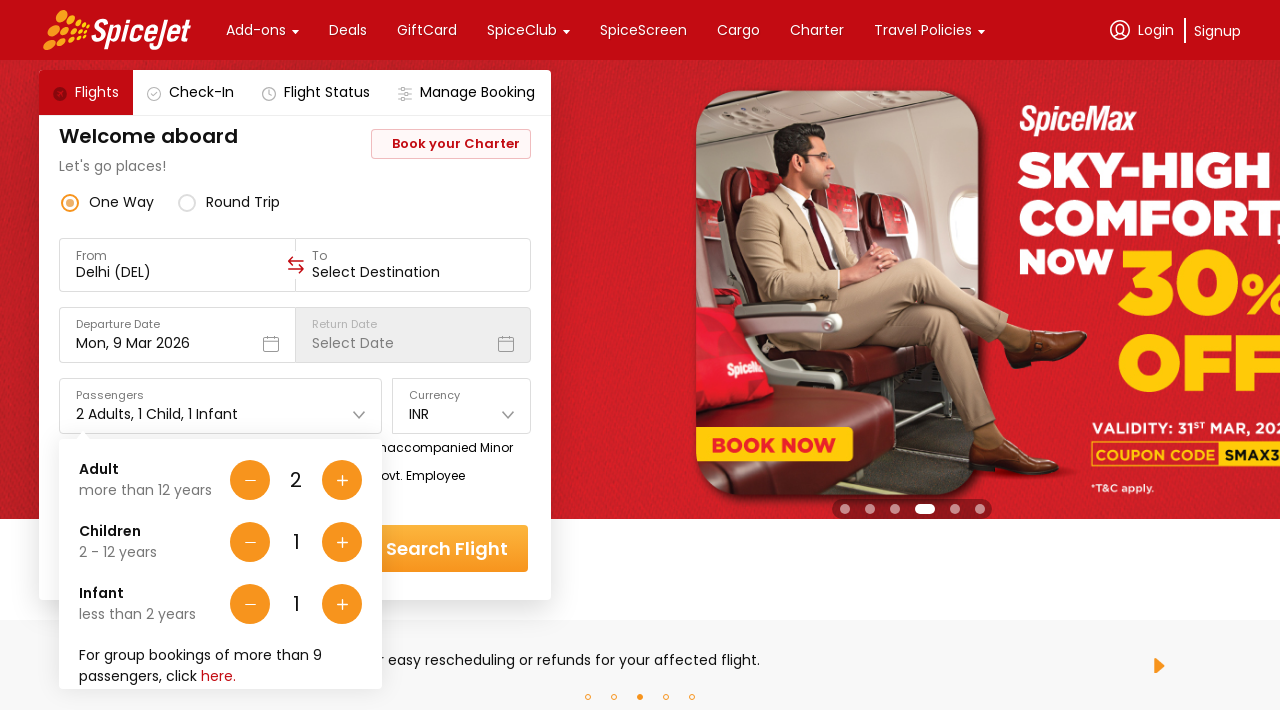